Tests window handling functionality by opening a new window, verifying its title, and switching back to the original window

Starting URL: https://the-internet.herokuapp.com/windows

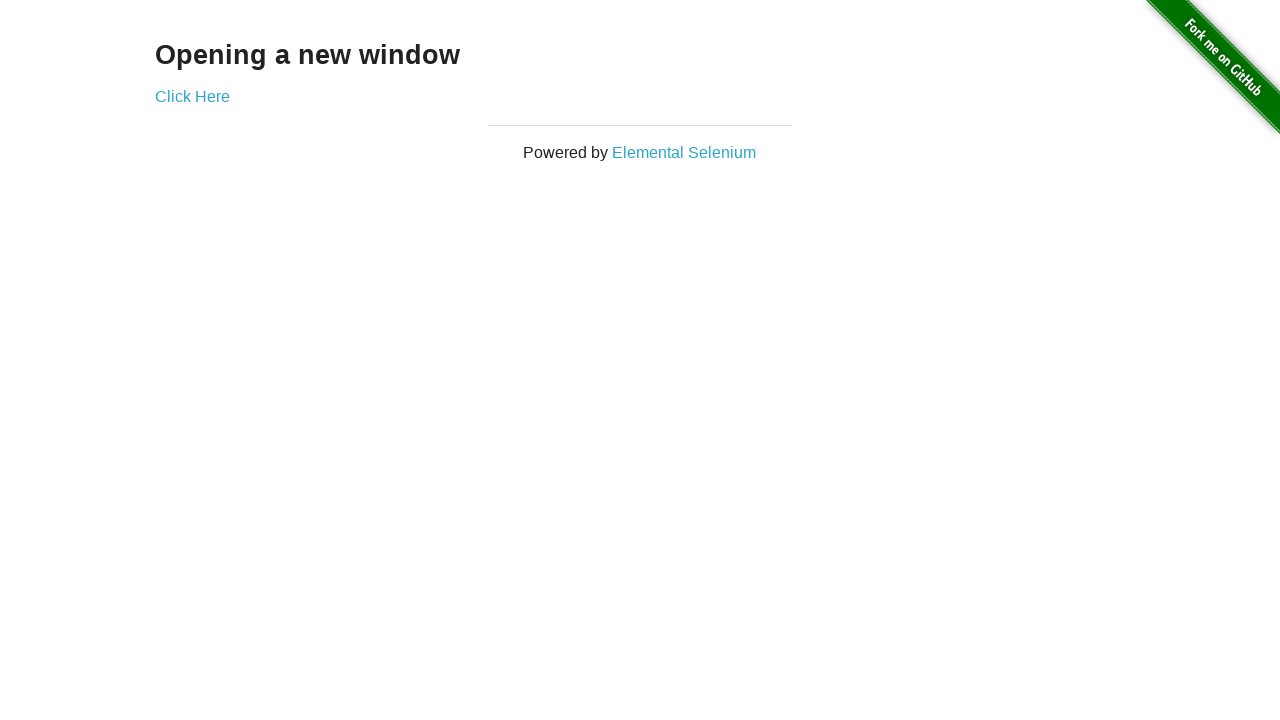

Retrieved heading text from page
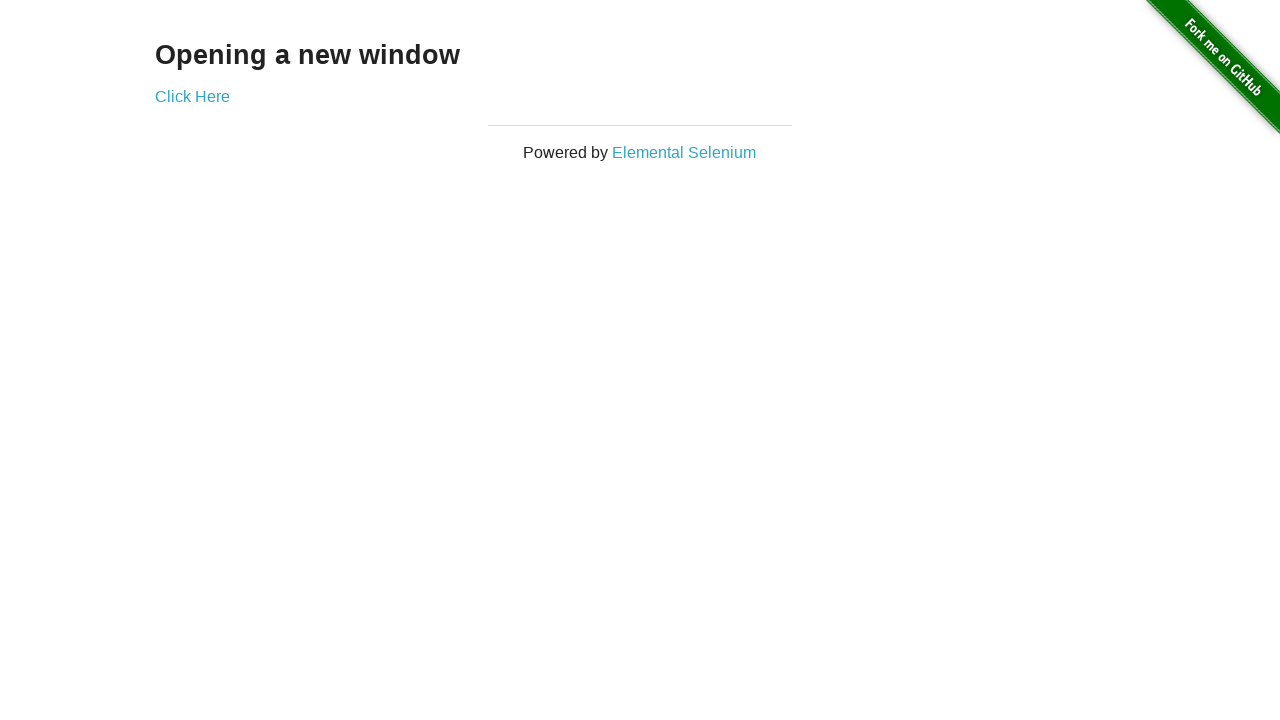

Verified heading text is 'Opening a new window'
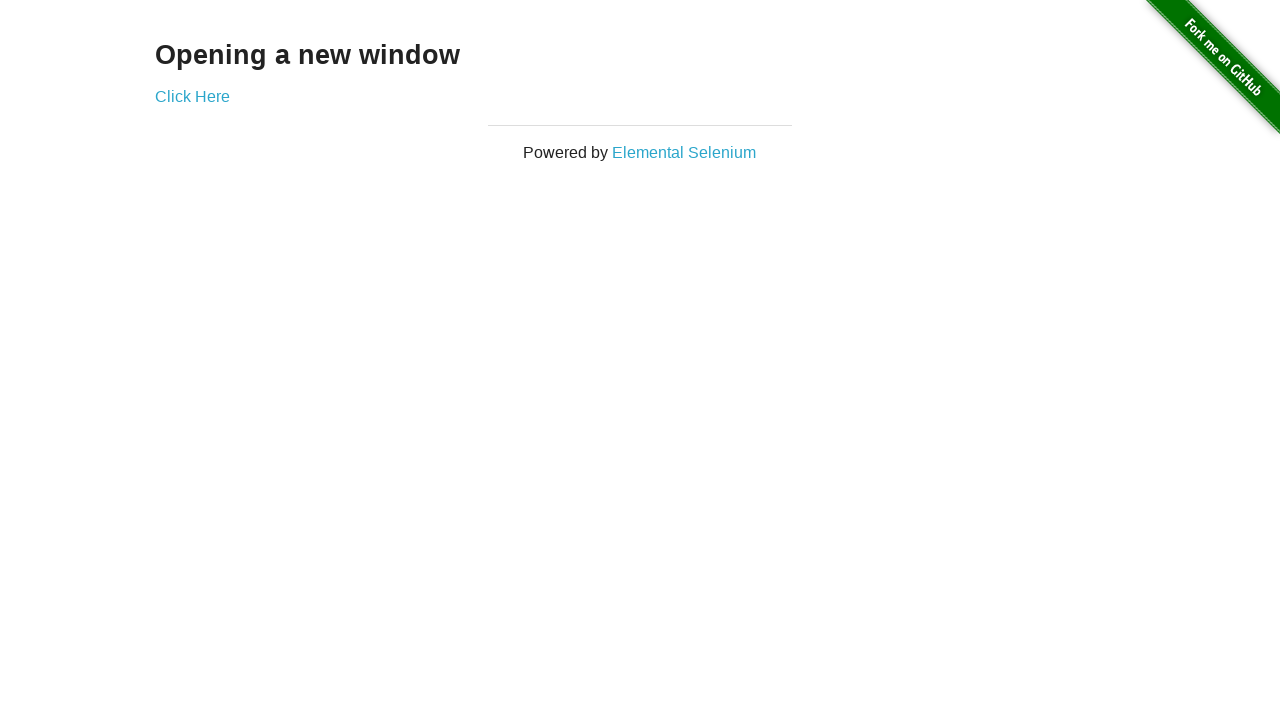

Retrieved page title
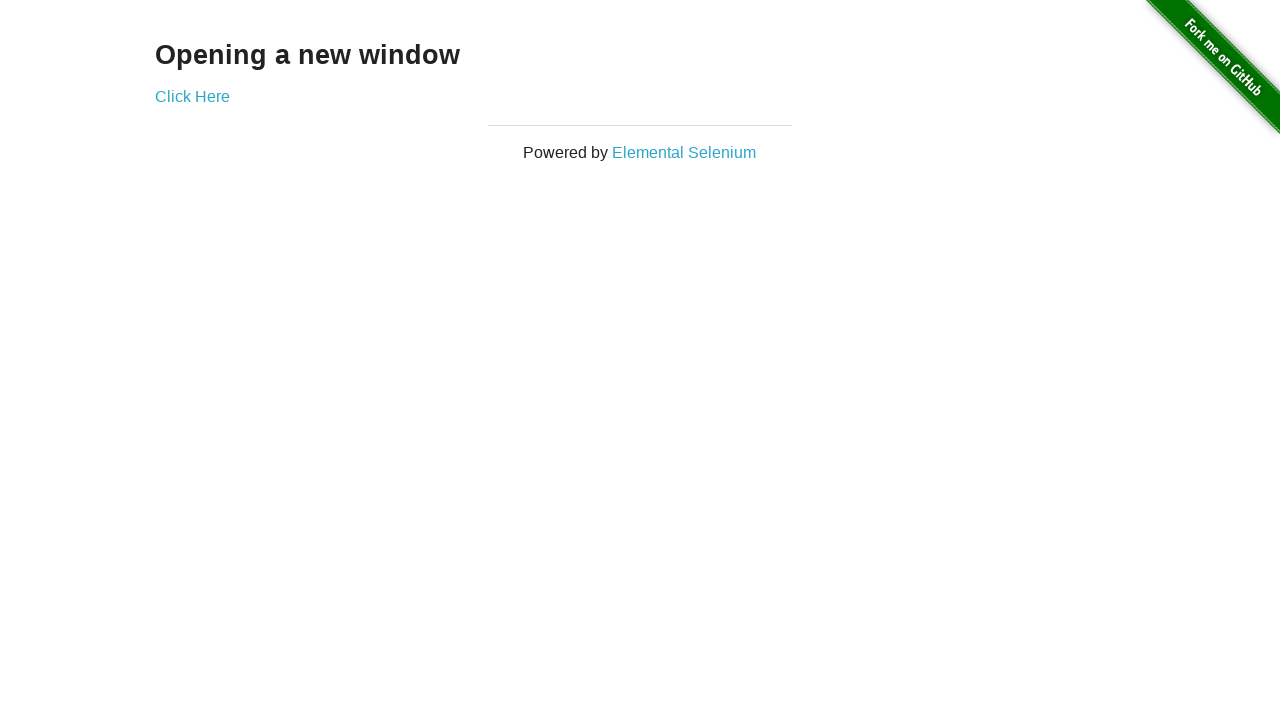

Verified page title is 'The Internet'
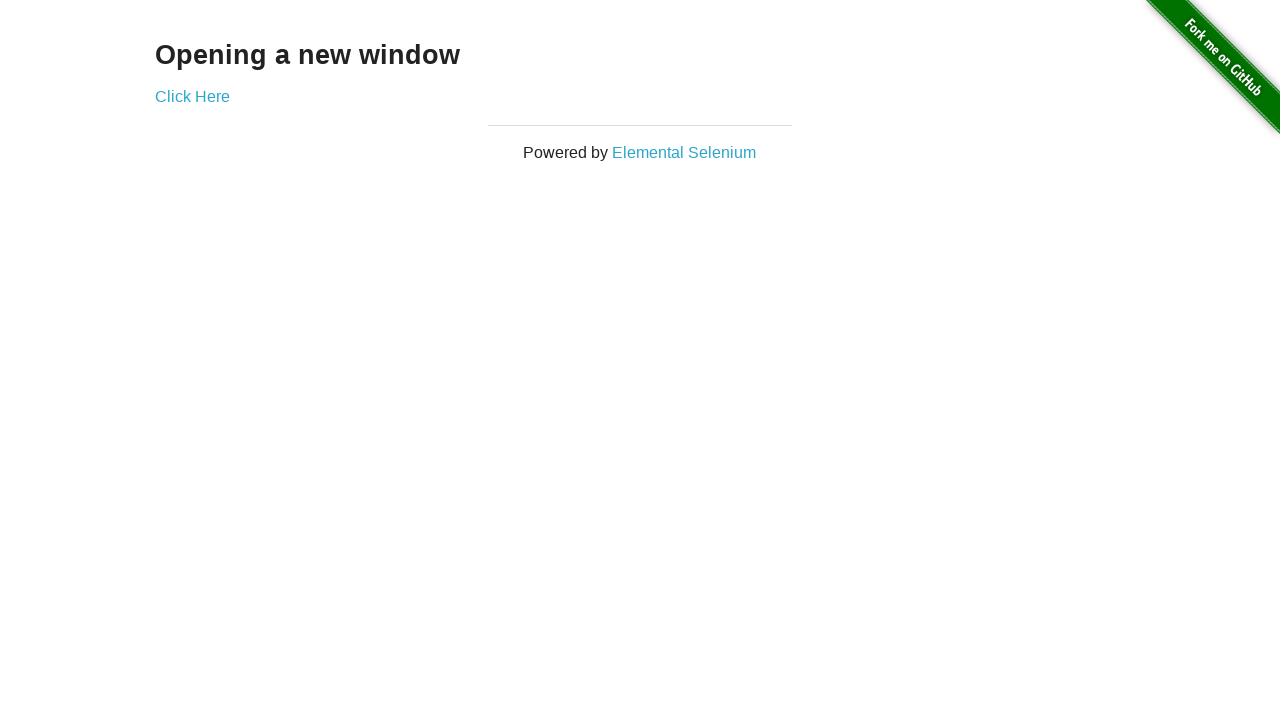

Clicked 'Click Here' button to open new window at (192, 96) on xpath=//a[@href='/windows/new']
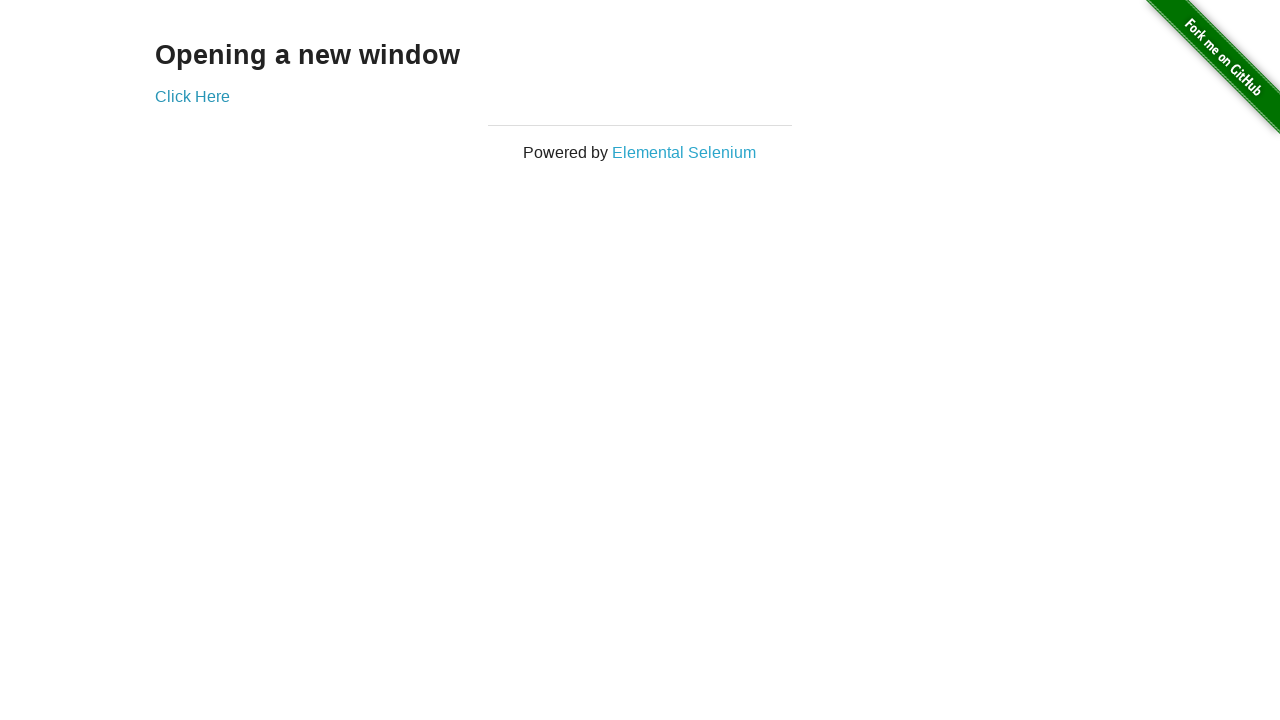

New window opened and captured
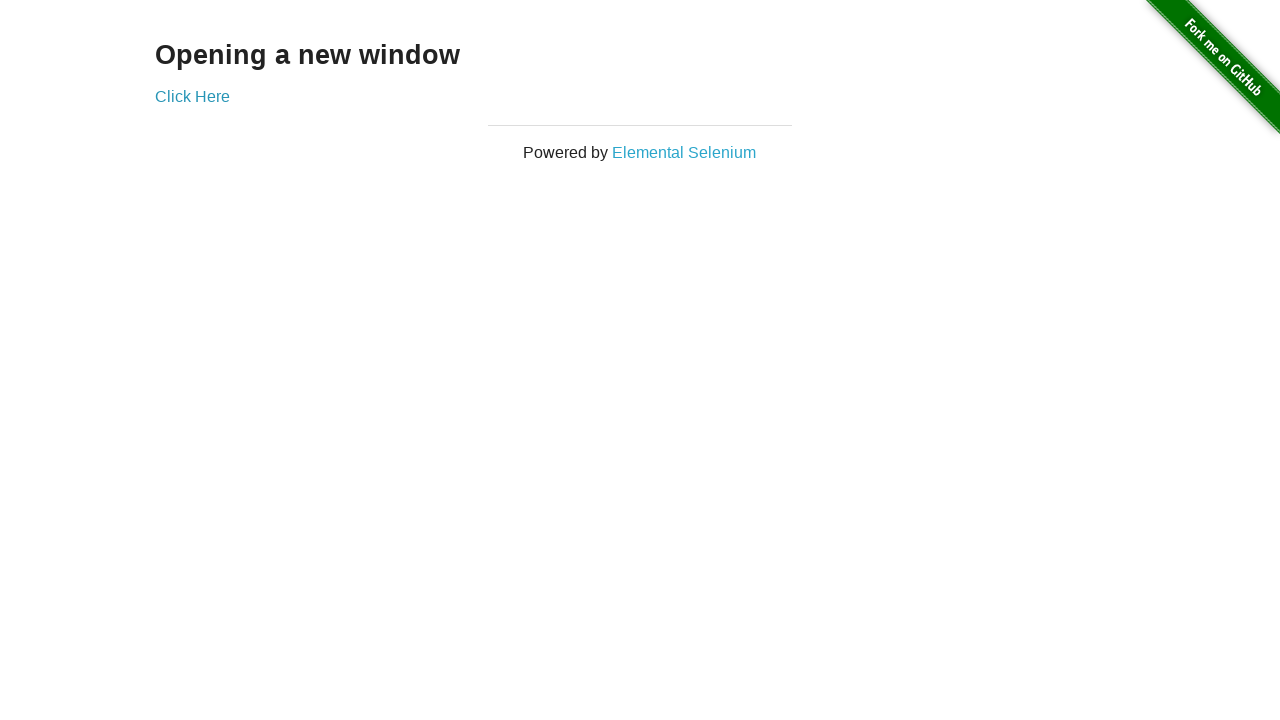

New page finished loading
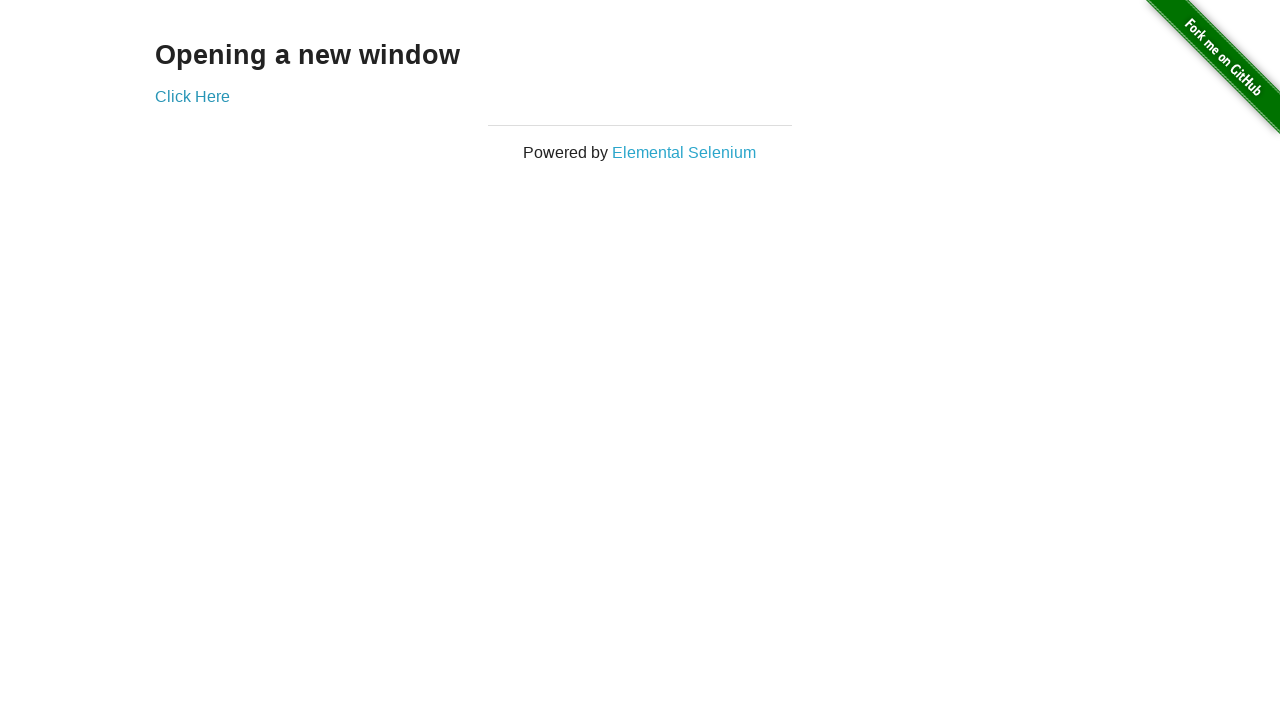

Retrieved new window title
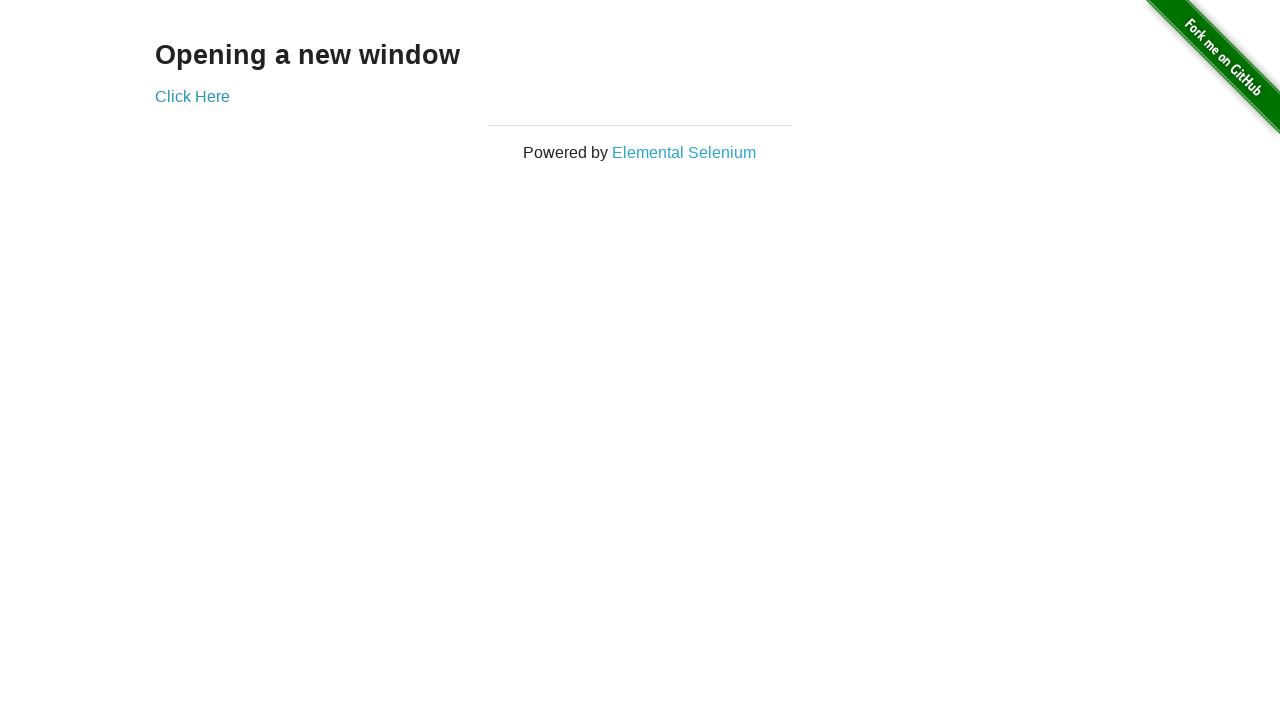

Verified new window title is 'New Window'
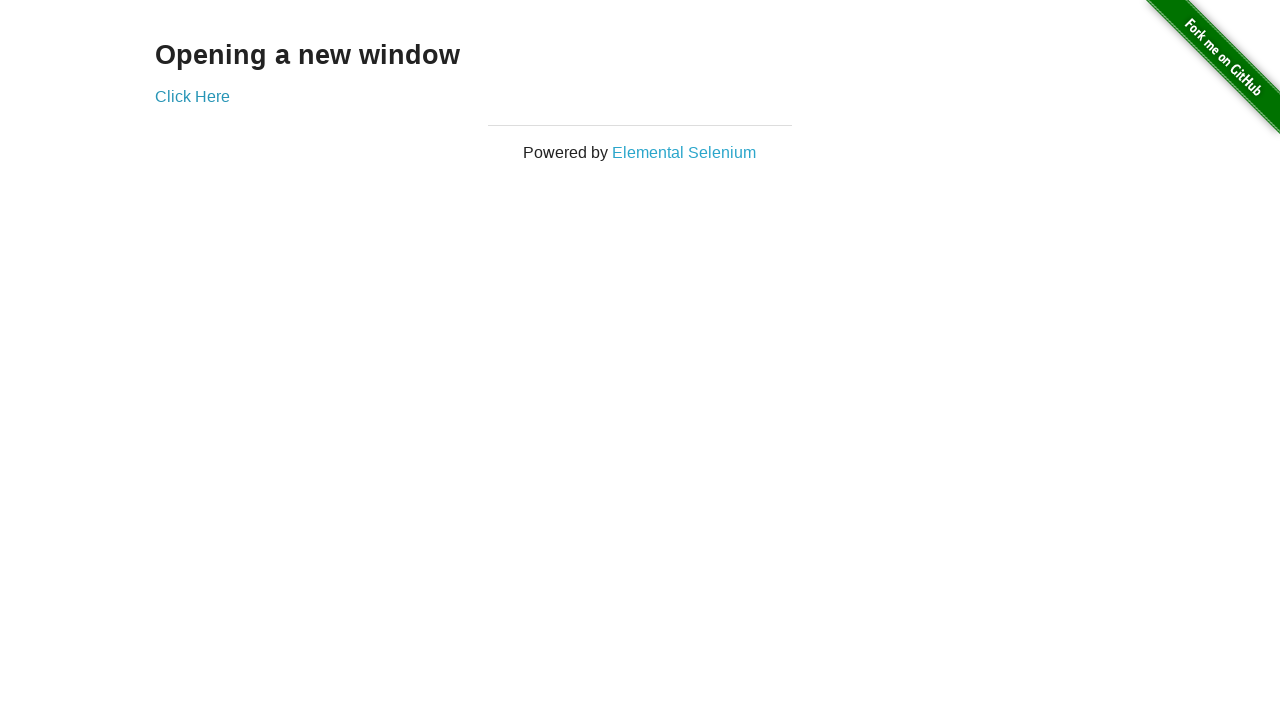

Closed new window
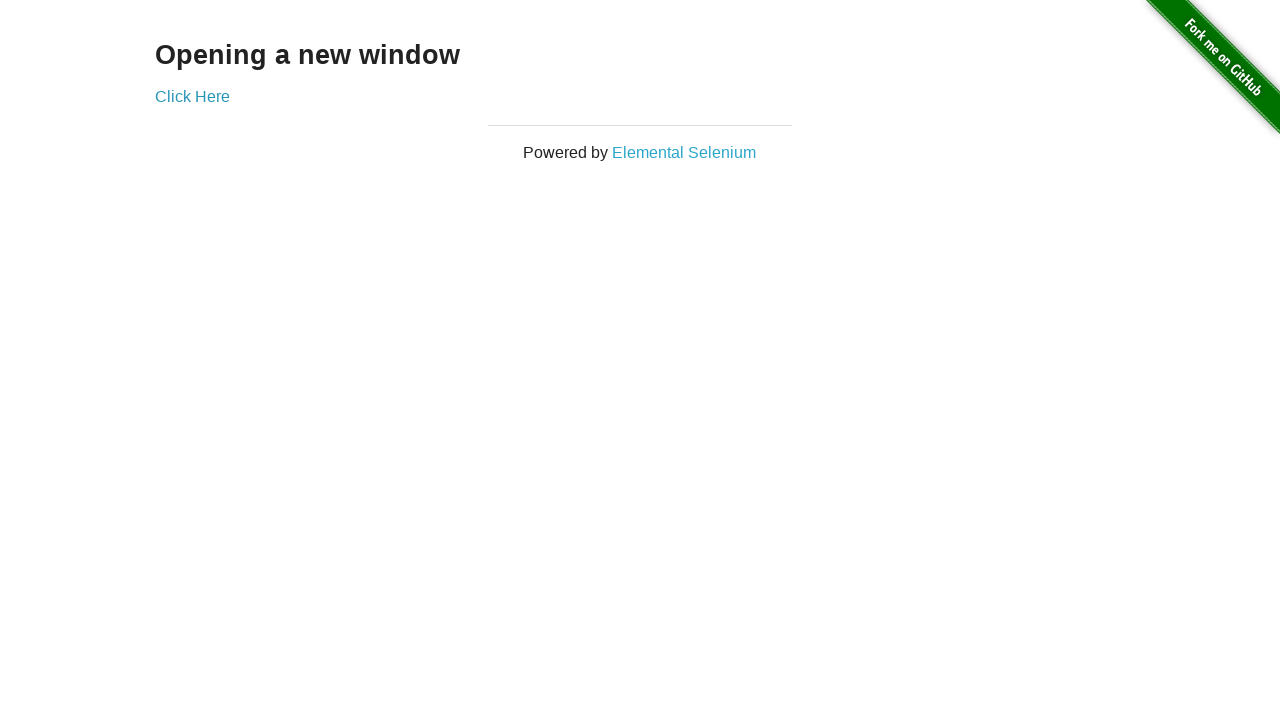

Verified original window title is still 'The Internet'
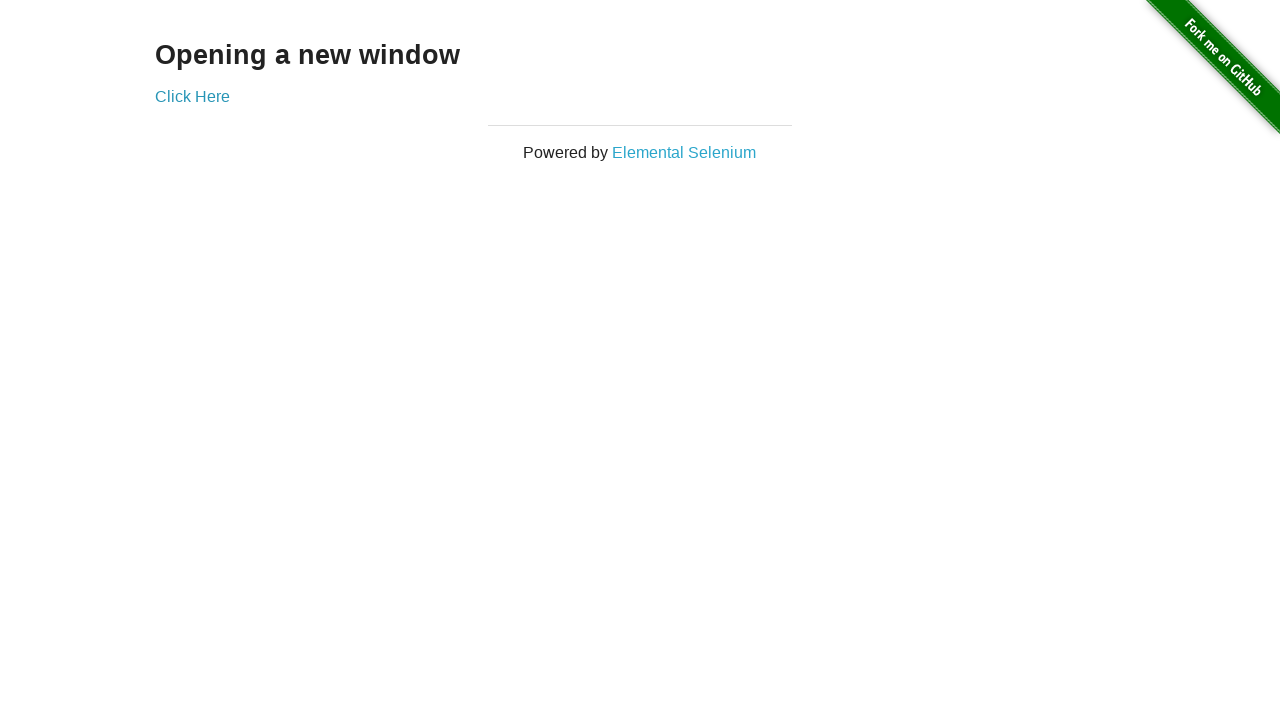

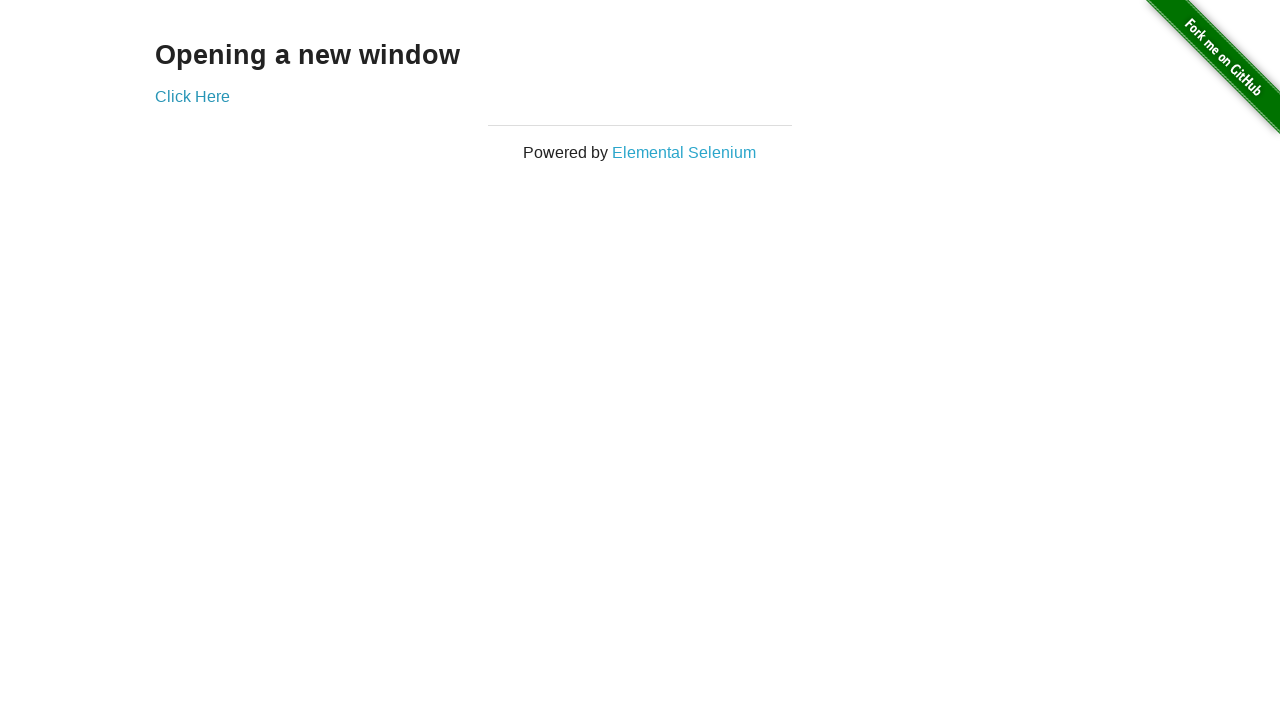